Tests filtering to display only active (incomplete) items and using browser back button navigation

Starting URL: https://demo.playwright.dev/todomvc

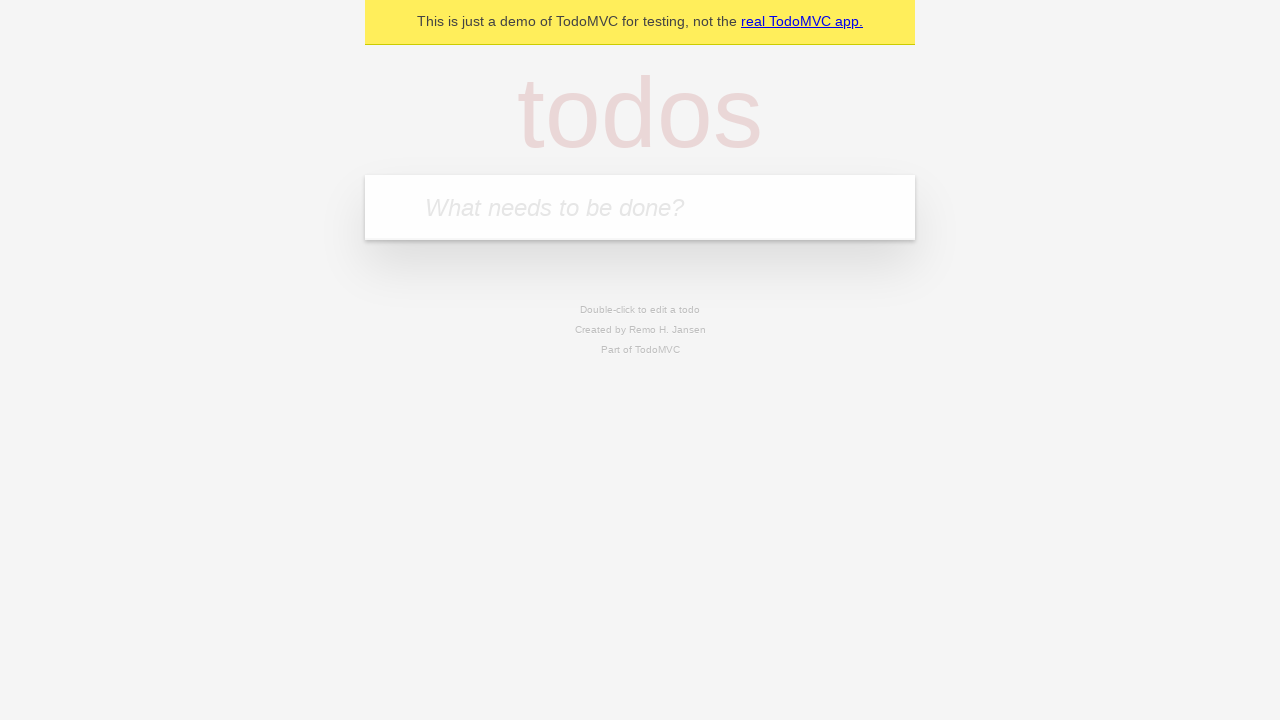

Filled todo input with 'buy some cheese' on internal:attr=[placeholder="What needs to be done?"i]
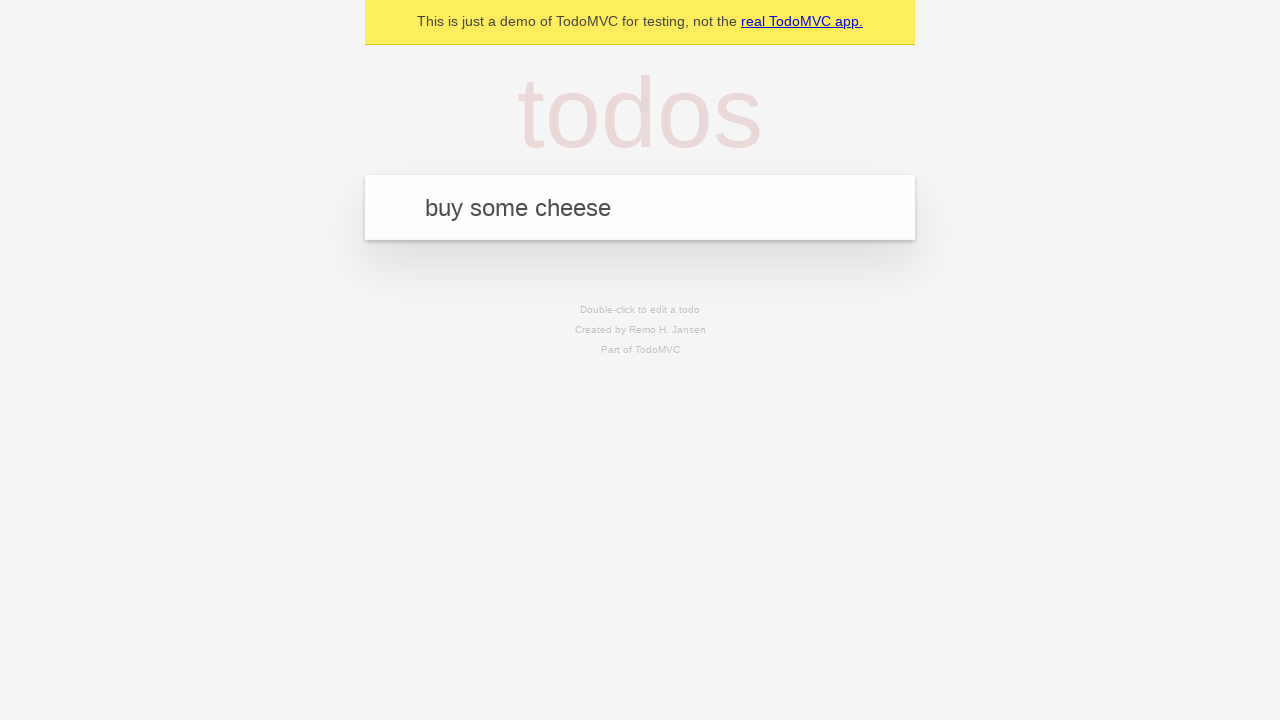

Pressed Enter to create first todo on internal:attr=[placeholder="What needs to be done?"i]
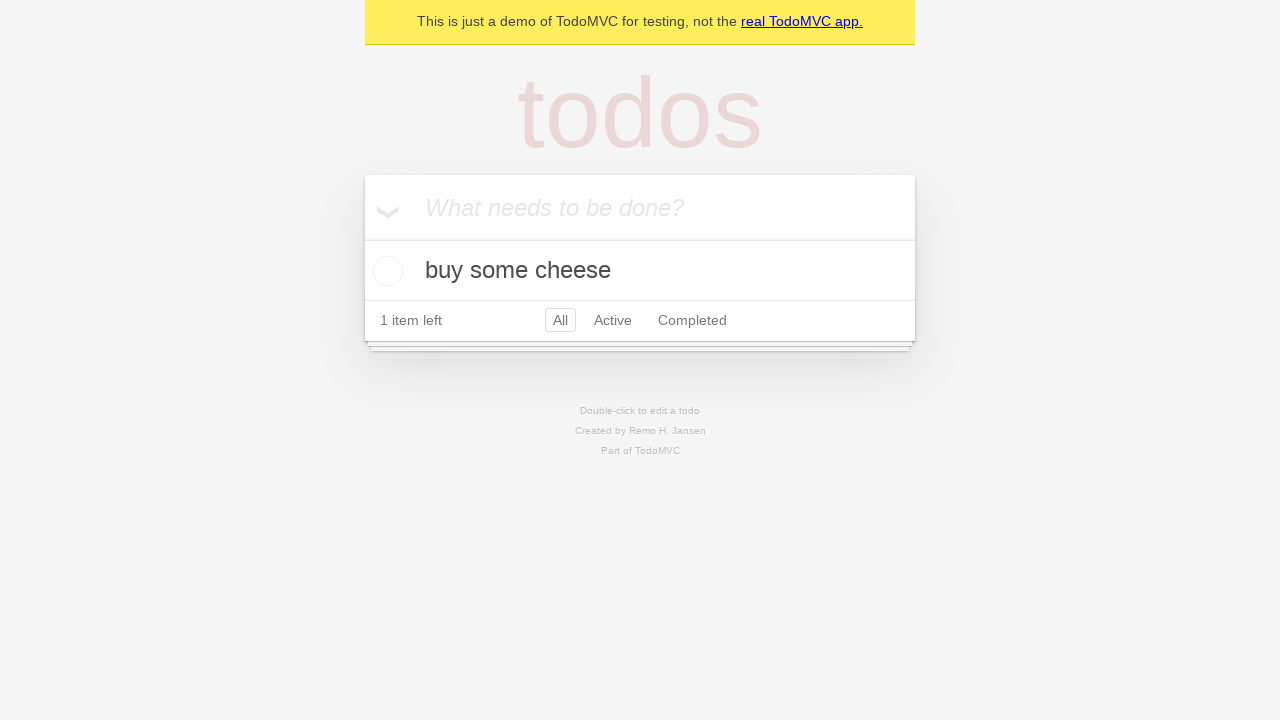

Filled todo input with 'feed the cat' on internal:attr=[placeholder="What needs to be done?"i]
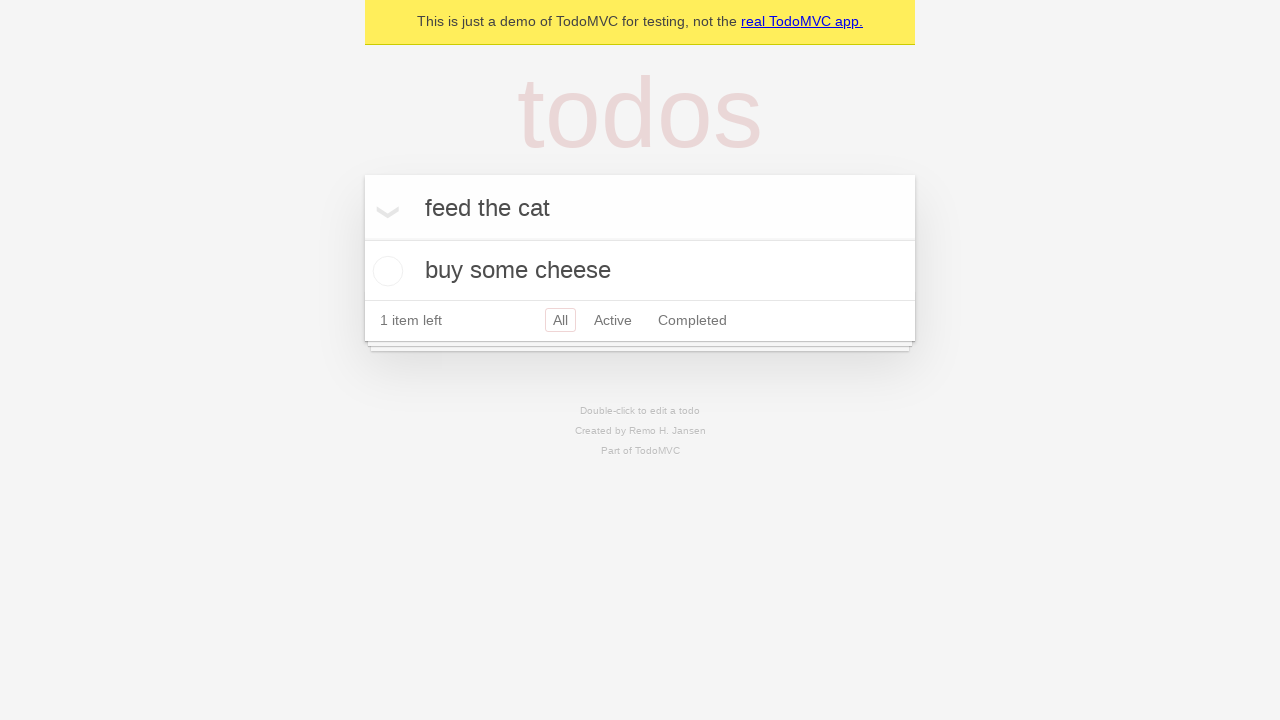

Pressed Enter to create second todo on internal:attr=[placeholder="What needs to be done?"i]
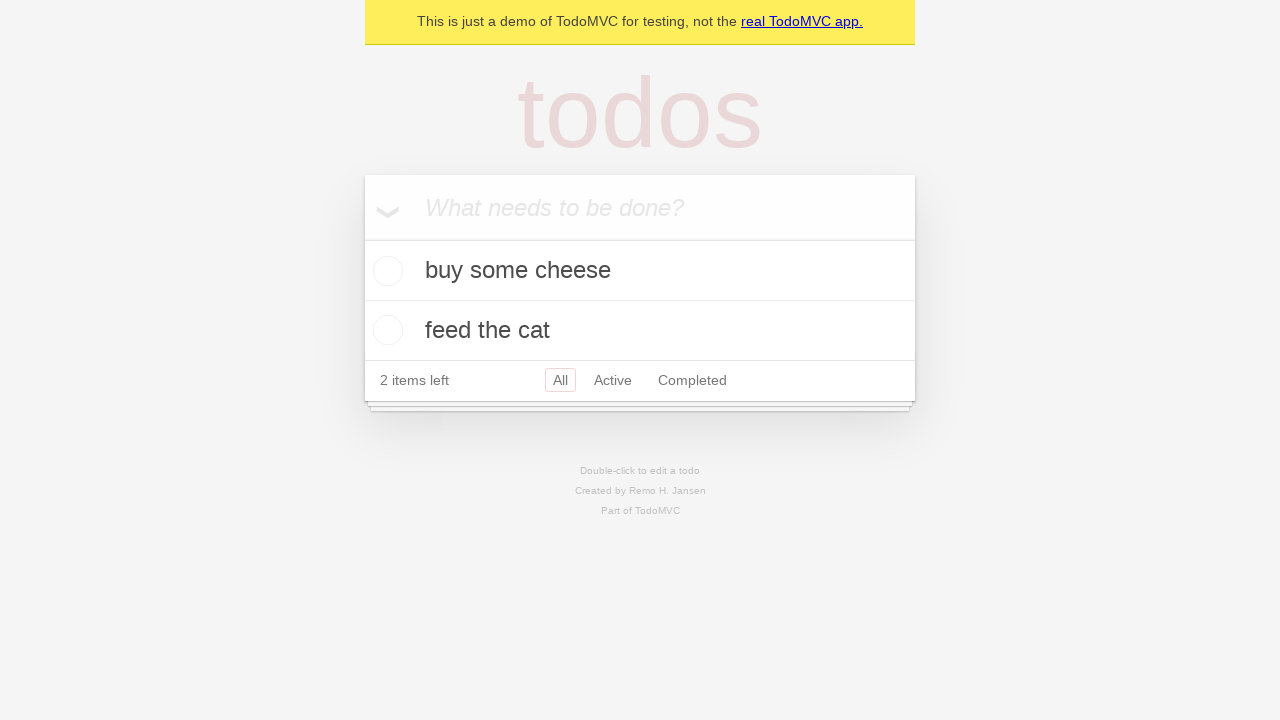

Filled todo input with 'book a doctors appointment' on internal:attr=[placeholder="What needs to be done?"i]
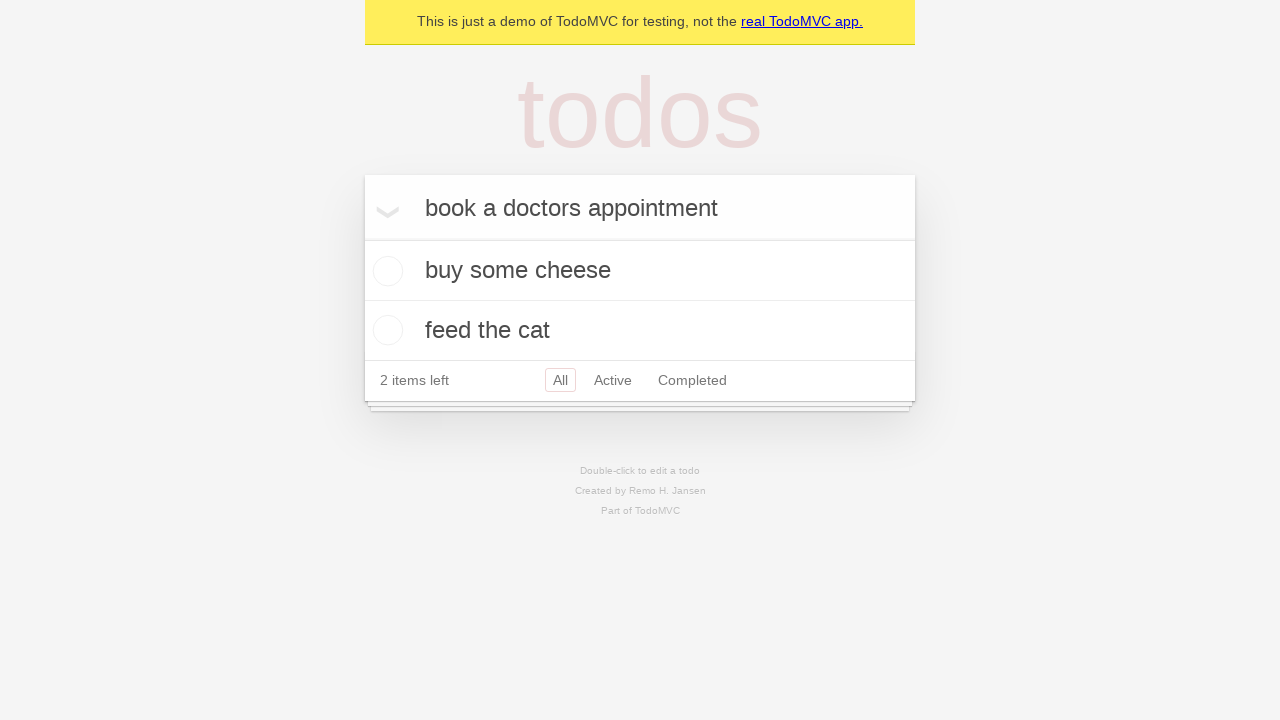

Pressed Enter to create third todo on internal:attr=[placeholder="What needs to be done?"i]
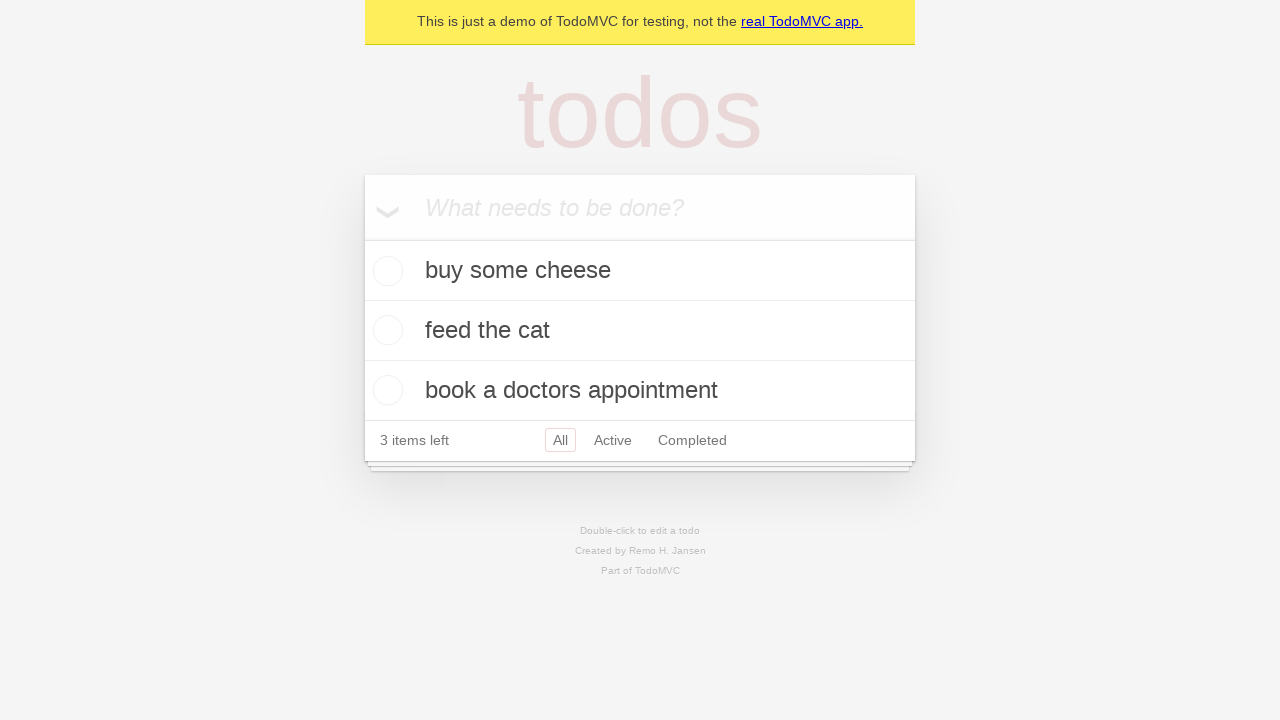

Checked checkbox on second todo to mark as complete at (385, 330) on internal:testid=[data-testid="todo-item"s] >> nth=1 >> internal:role=checkbox
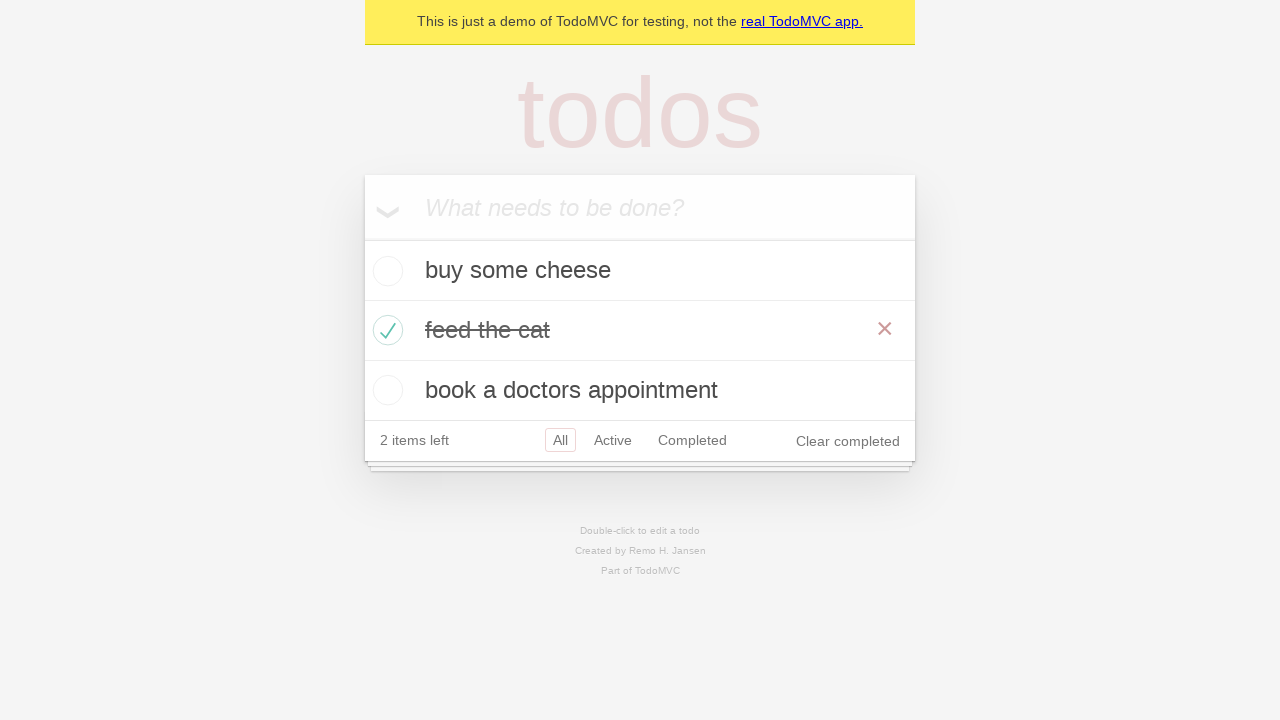

Clicked Active filter to display only incomplete items at (613, 440) on internal:role=link[name="Active"i]
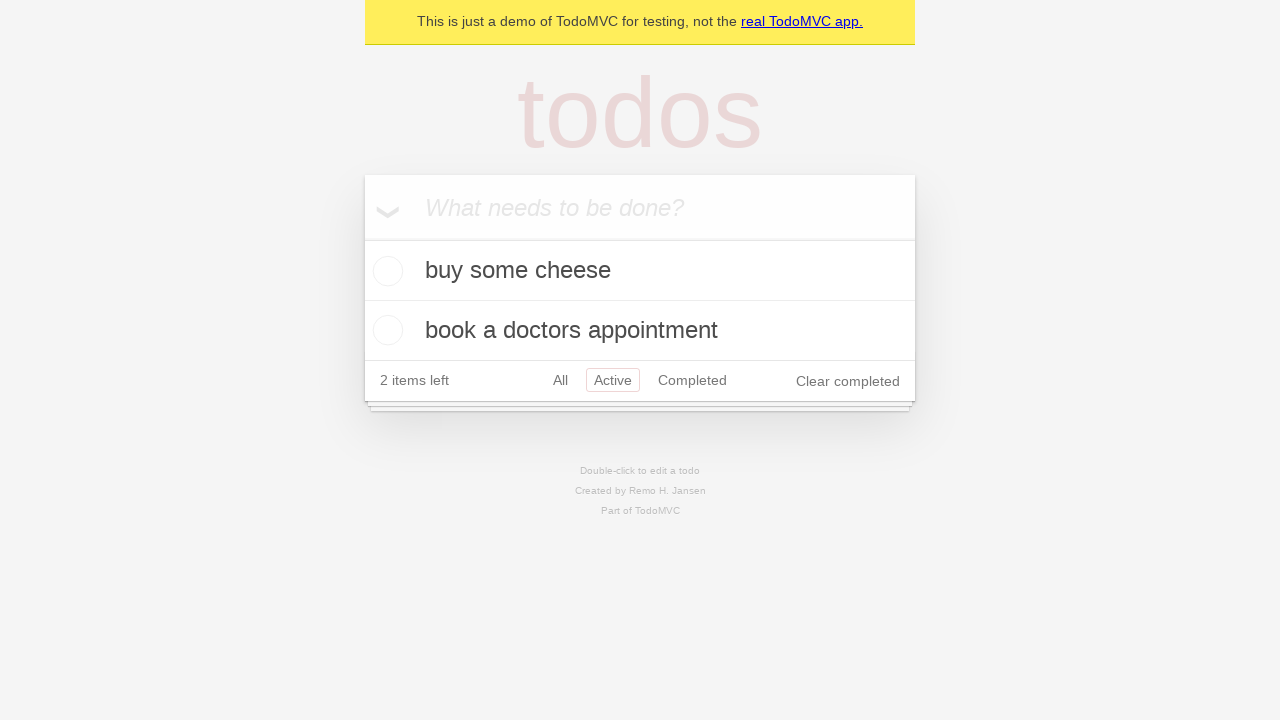

Waited for filtered view to load showing active items
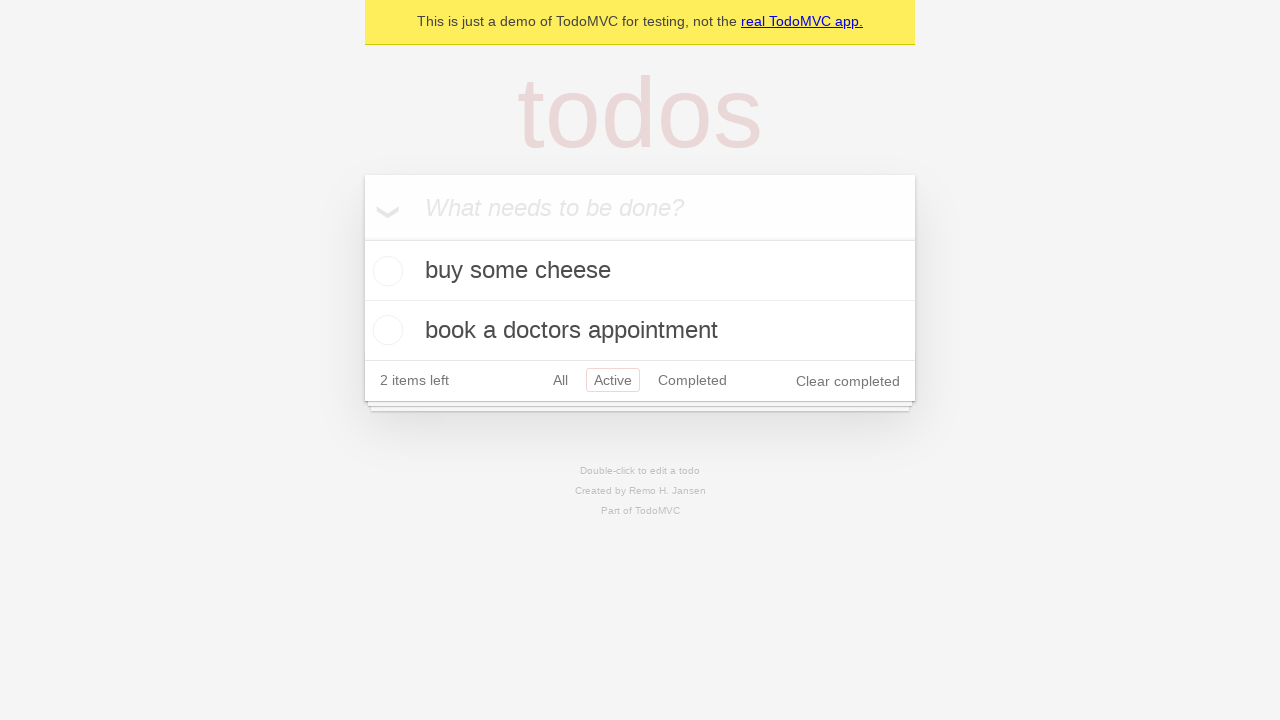

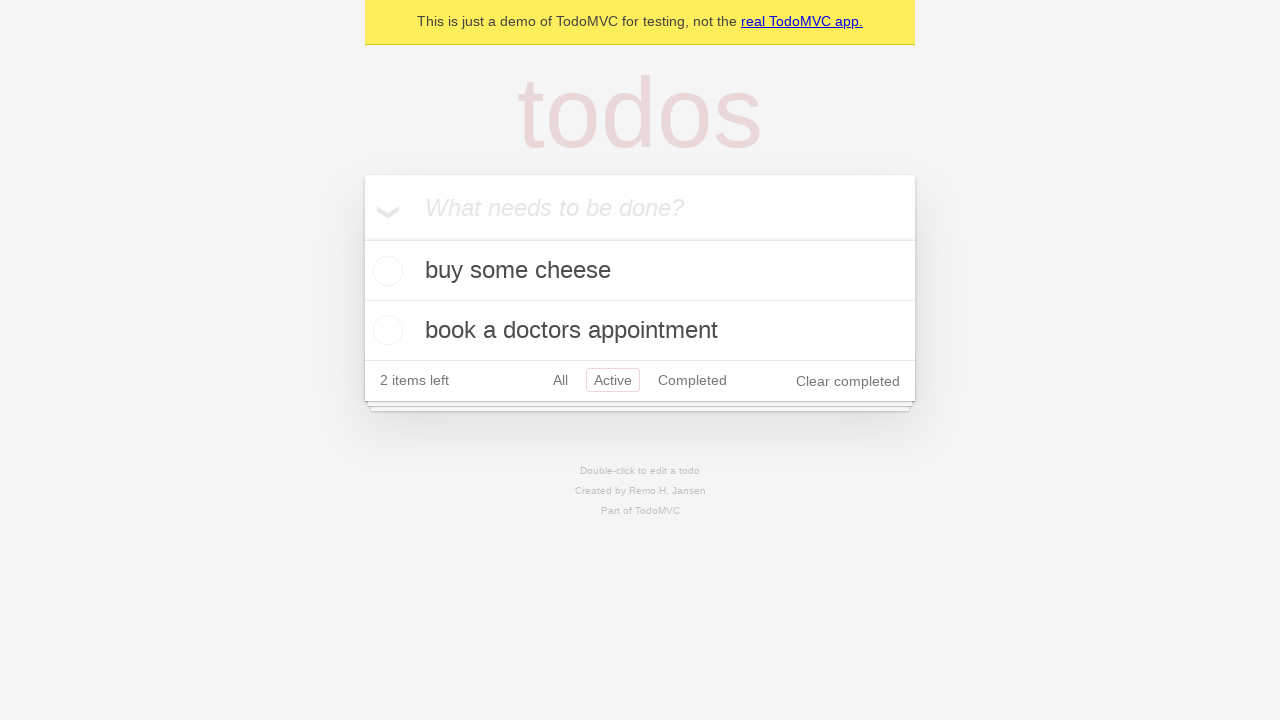